Tests adding a product to cart on a practice e-commerce site by iterating through available products, finding "Cucumber", and clicking the ADD TO CART button.

Starting URL: https://rahulshettyacademy.com/seleniumPractise/#/

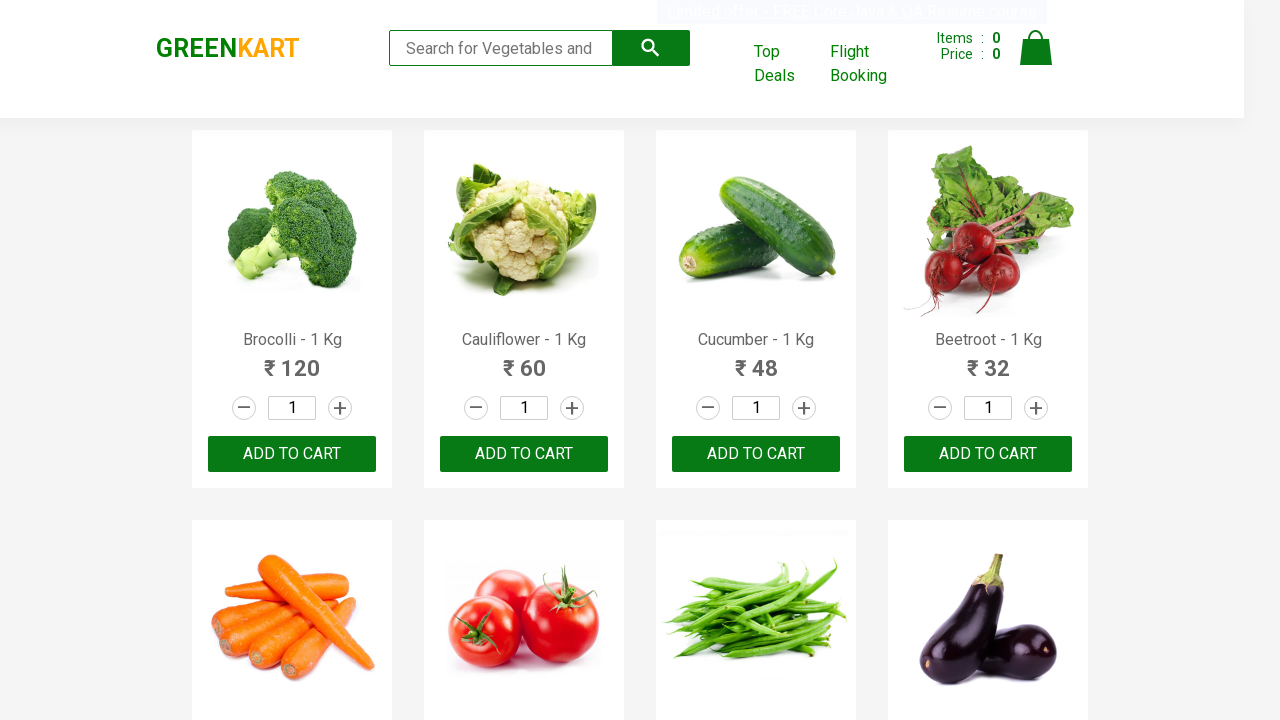

No security warning page detected, proceeding normally on #details-button
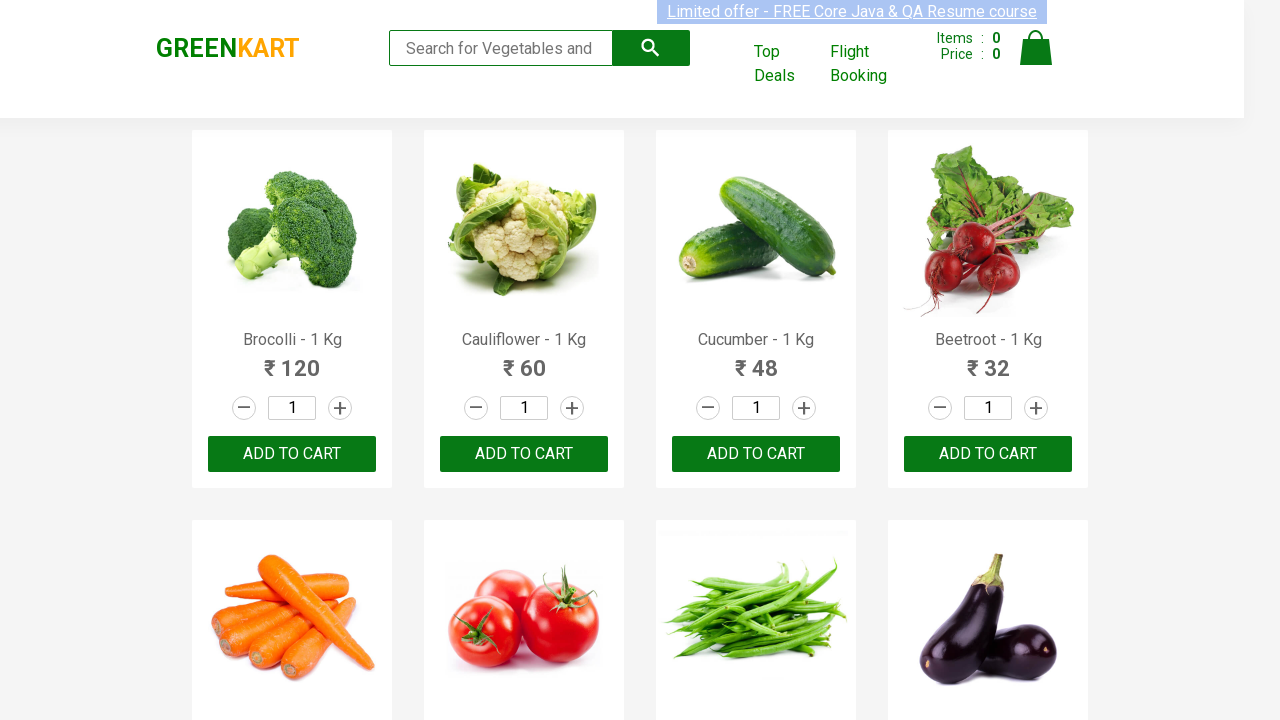

Product list loaded successfully
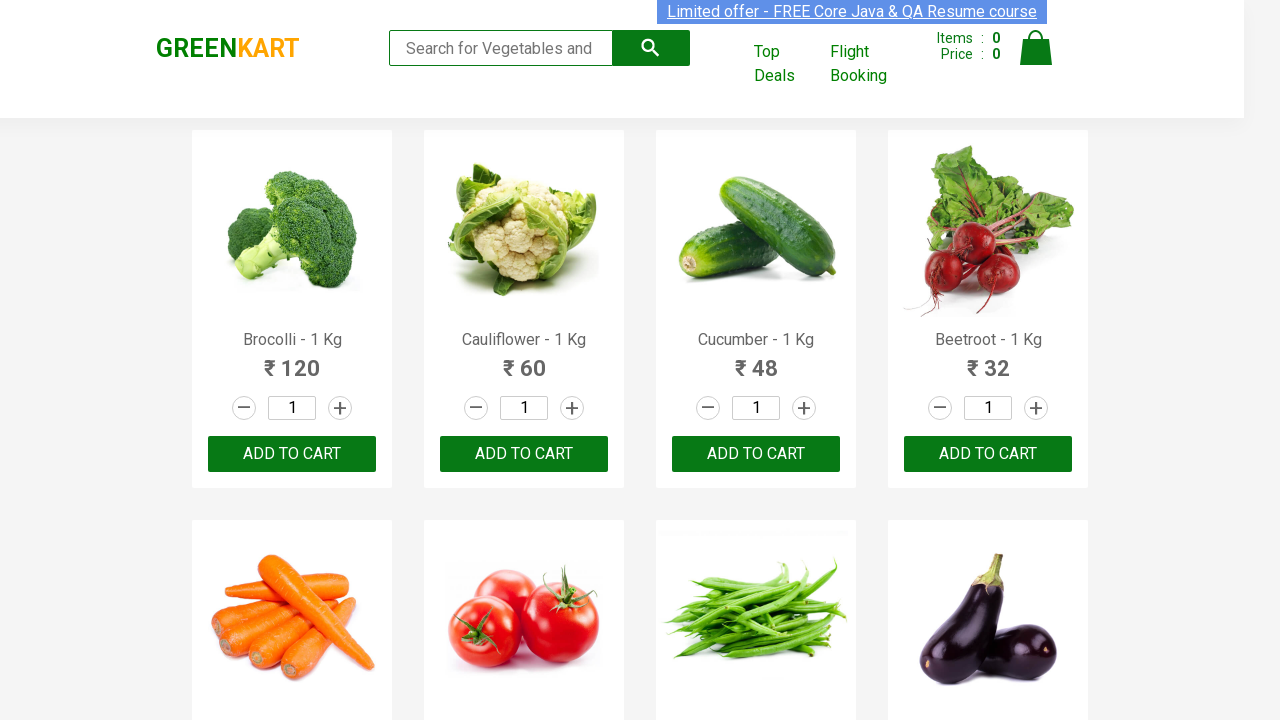

Retrieved 30 product elements from page
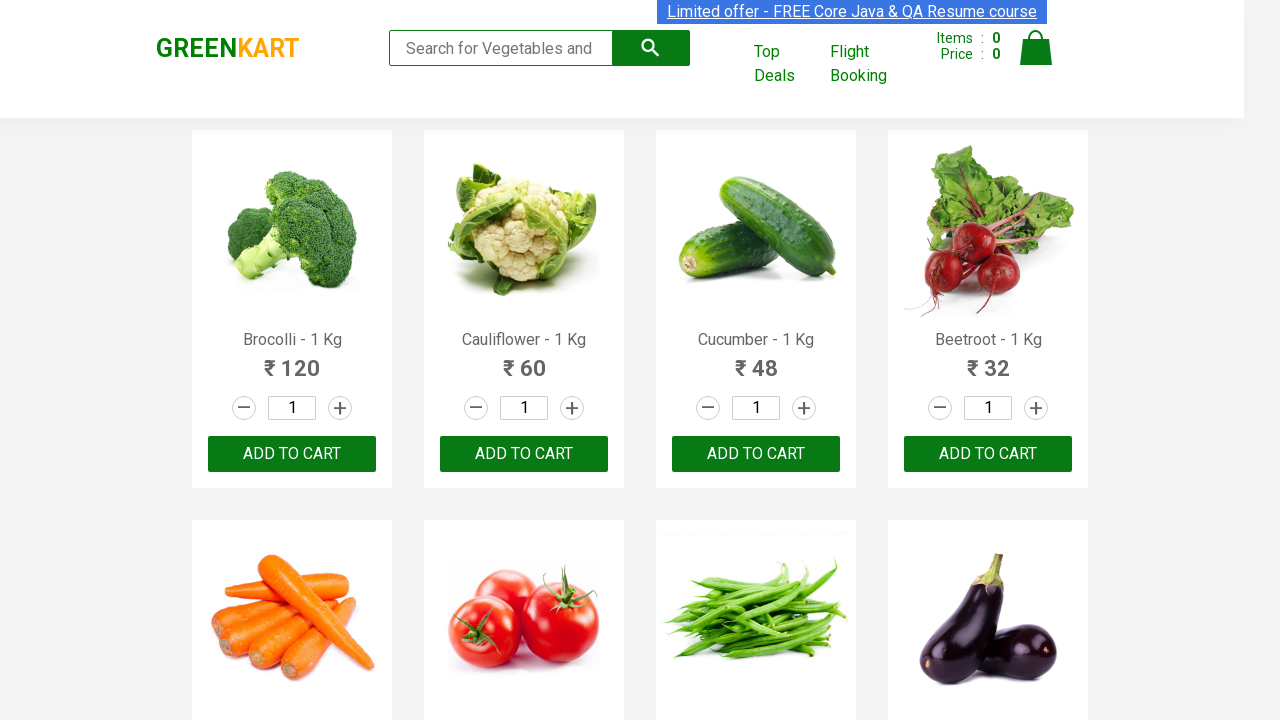

Found and clicked ADD TO CART button for Cucumber product (index 2)
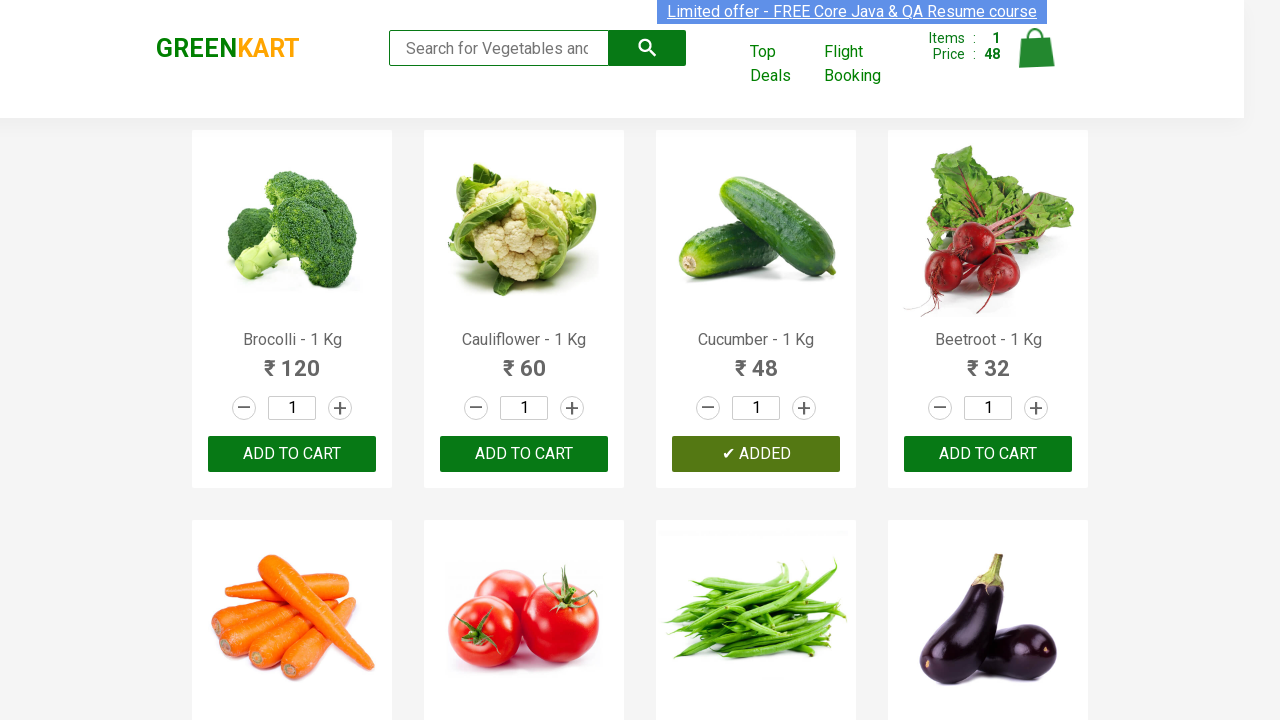

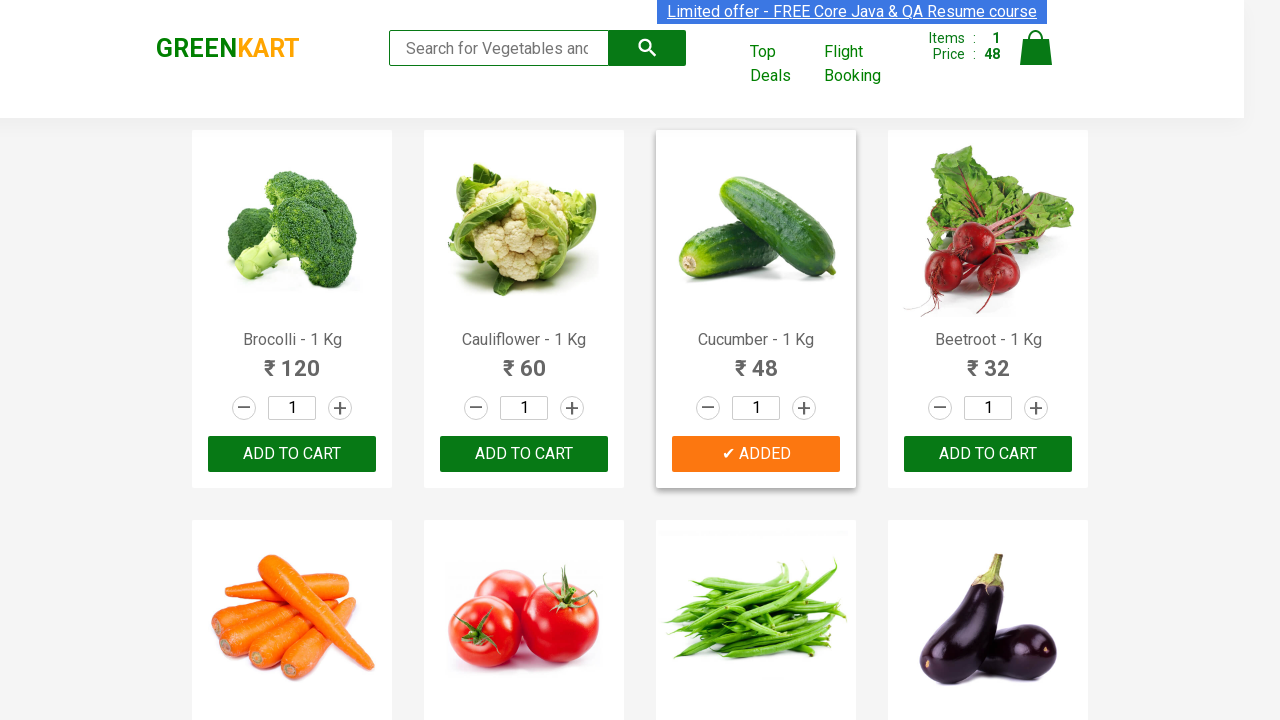